Tests drag and drop functionality by dragging a box element into a designated drop area

Starting URL: https://www.qa-practice.com/elements/dragndrop/boxes

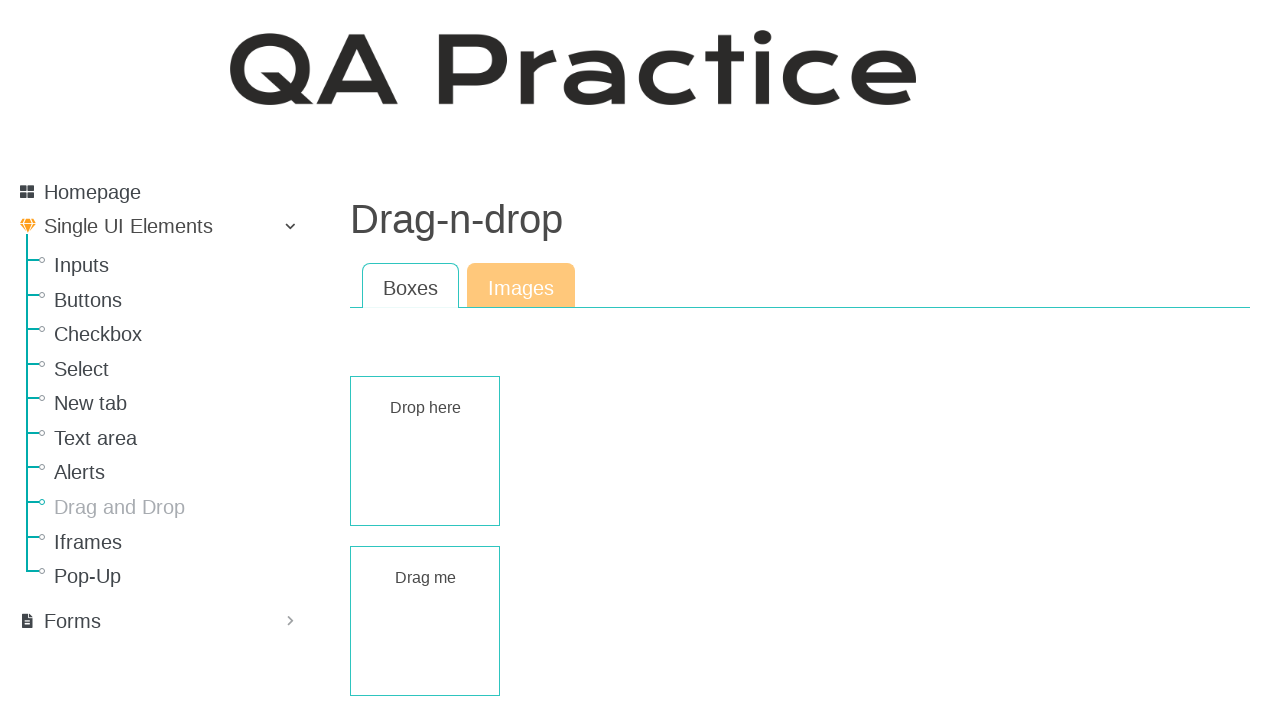

Navigated to drag and drop test page
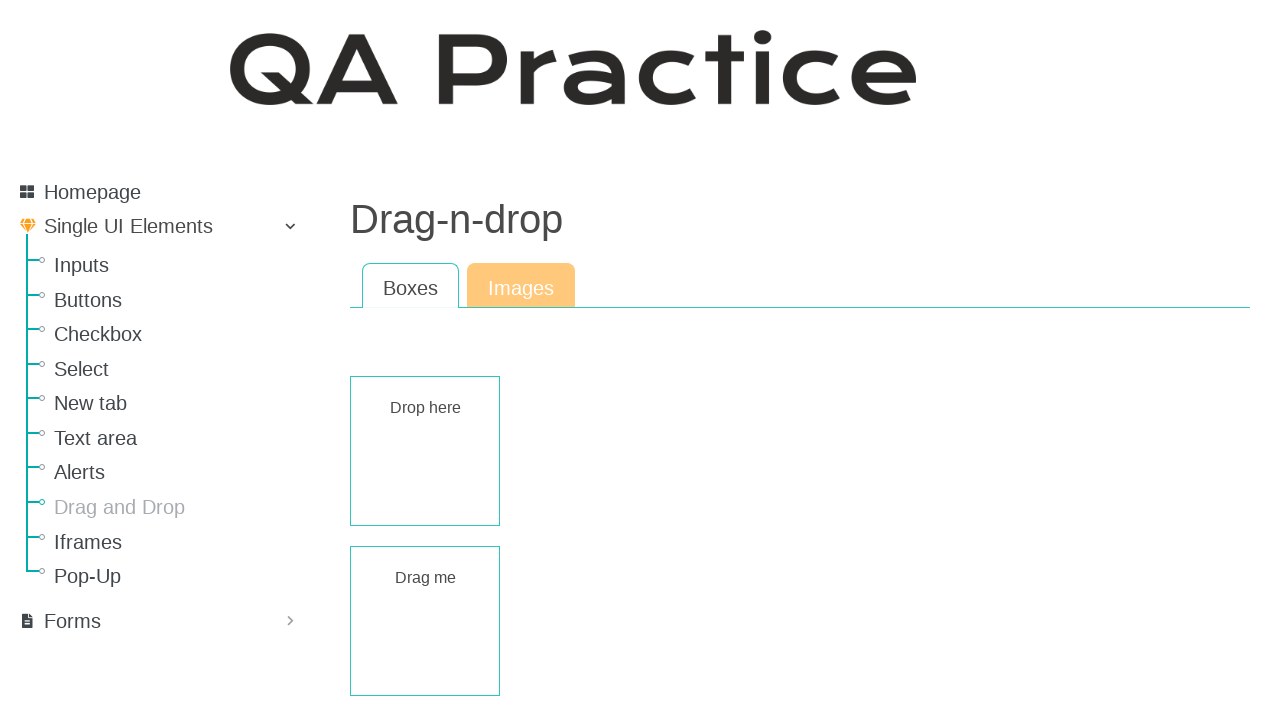

Dragged box element into designated drop area at (425, 451)
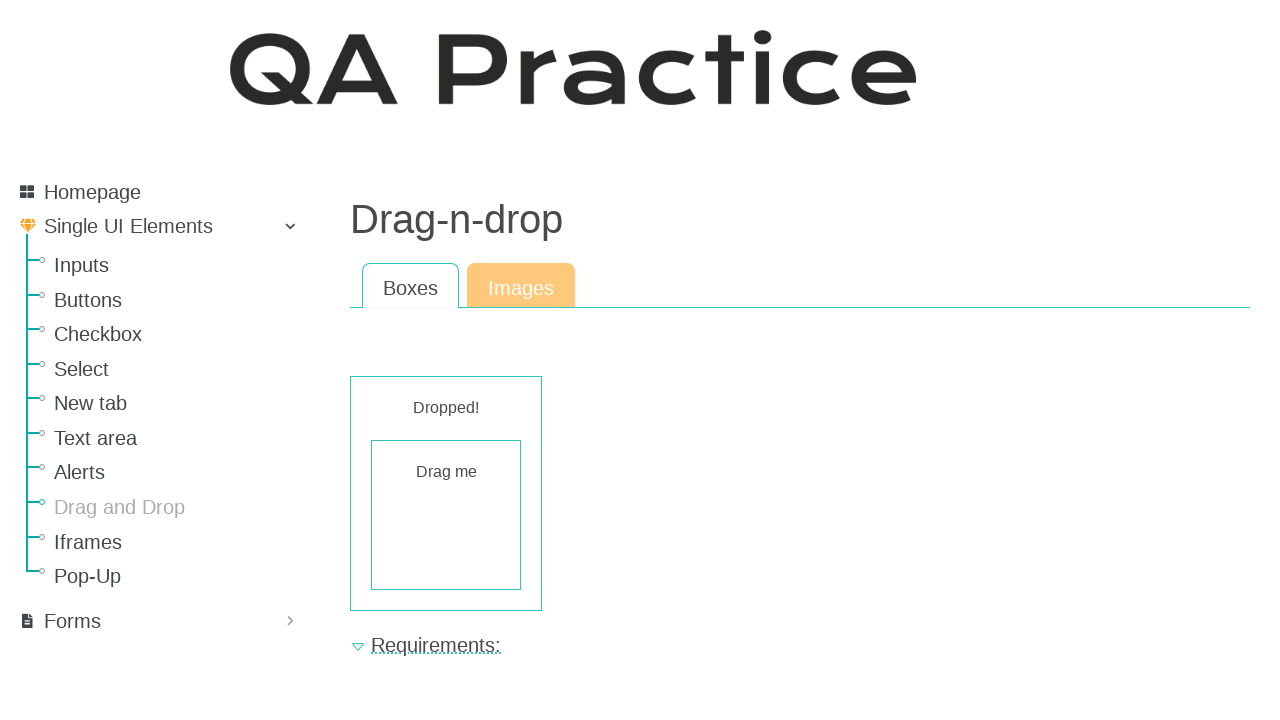

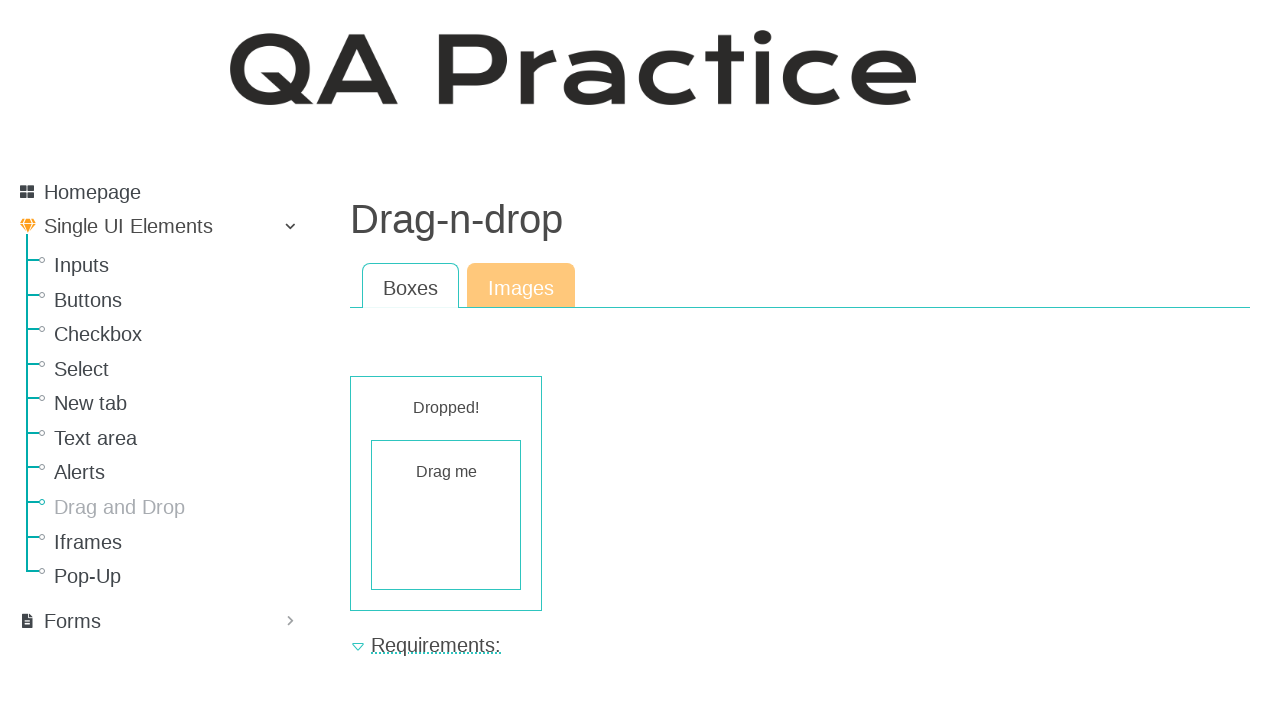